Tests an e-commerce grocery shopping flow by searching for products containing "ber", adding them to cart, proceeding to checkout, applying a promo code, and verifying the discount and total amounts are calculated correctly.

Starting URL: https://rahulshettyacademy.com/seleniumPractise/

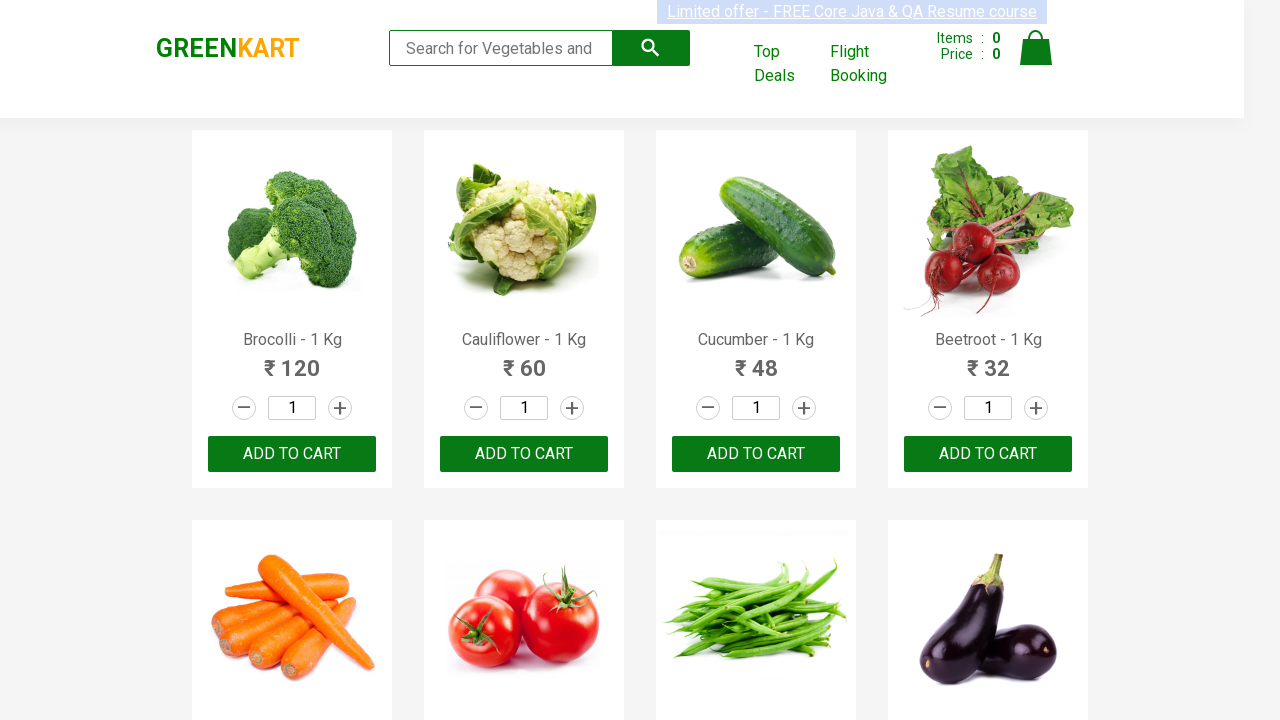

Filled search field with 'ber' on input.search-keyword
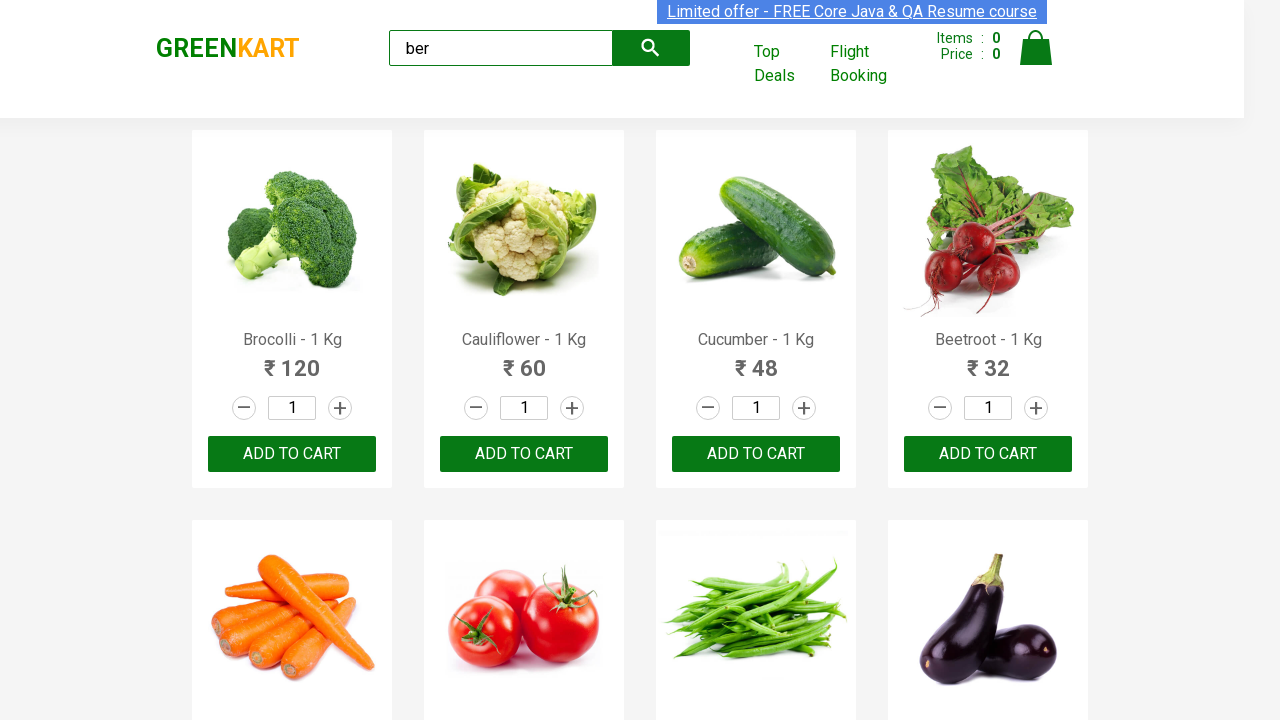

Waited for search results to load
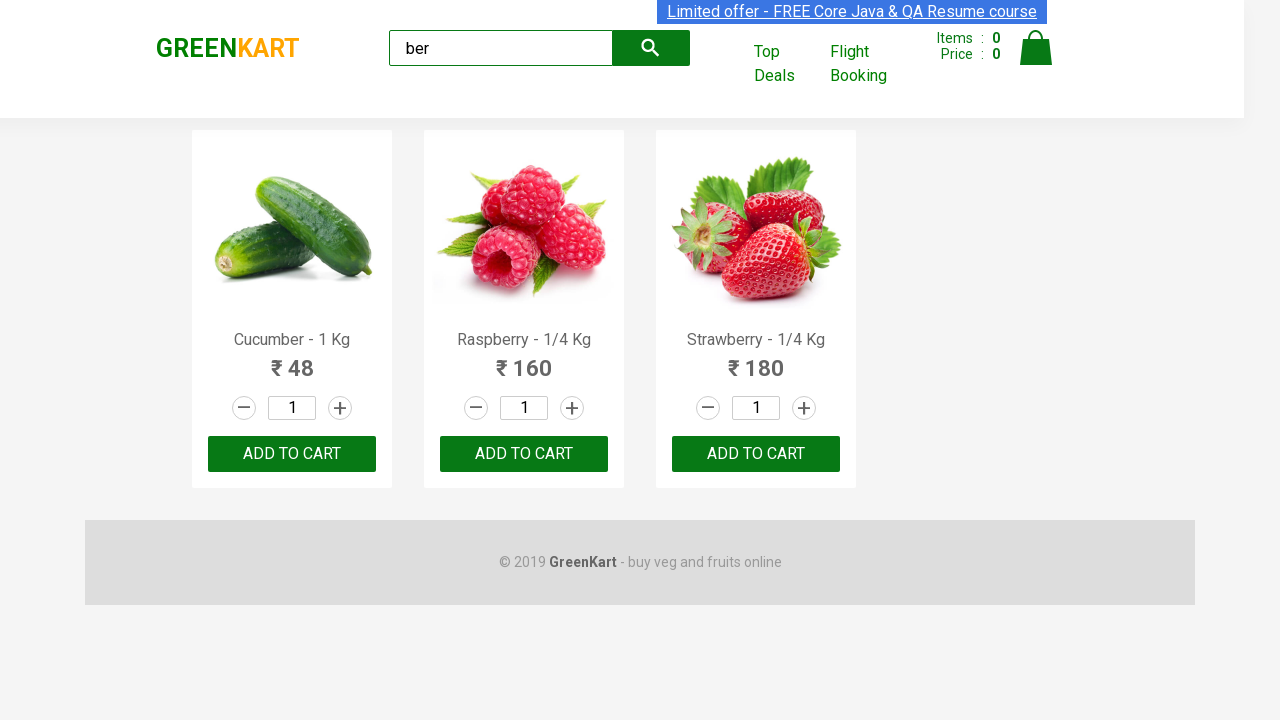

Verified 3 products are displayed in search results
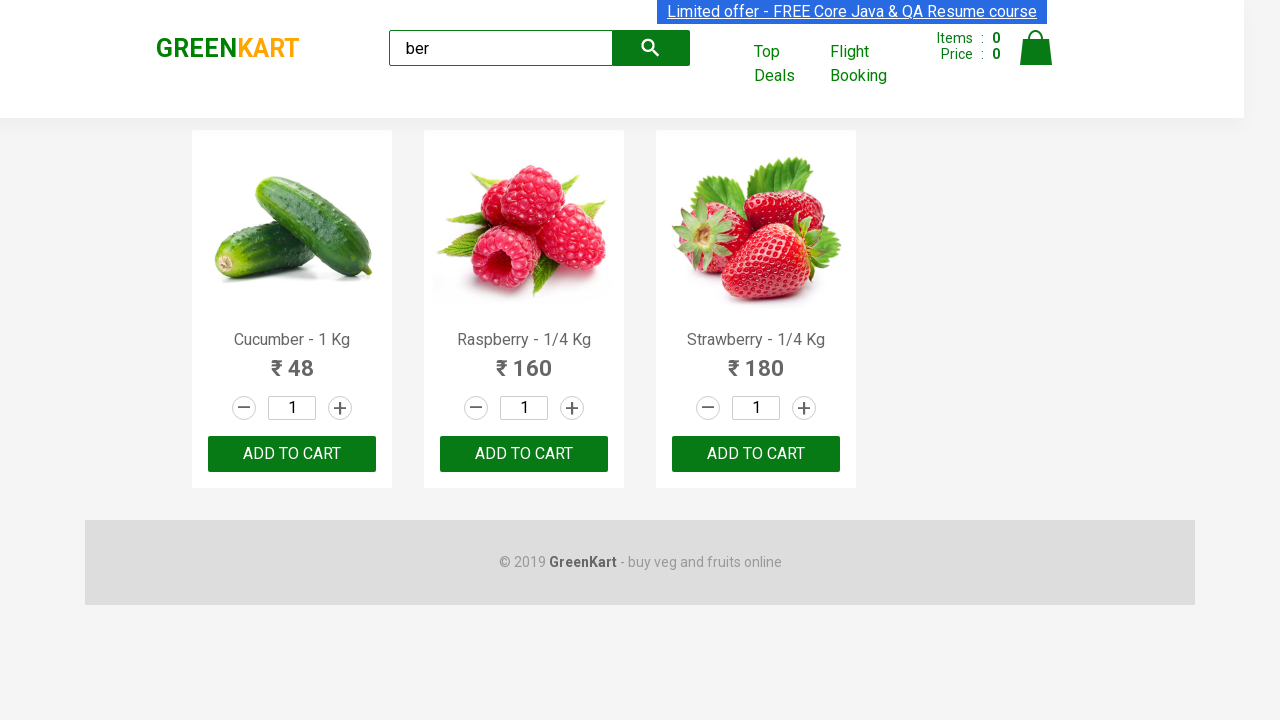

Clicked 'Add to Cart' button for product 1 at (292, 454) on xpath=//div[@class='product-action']/button >> nth=0
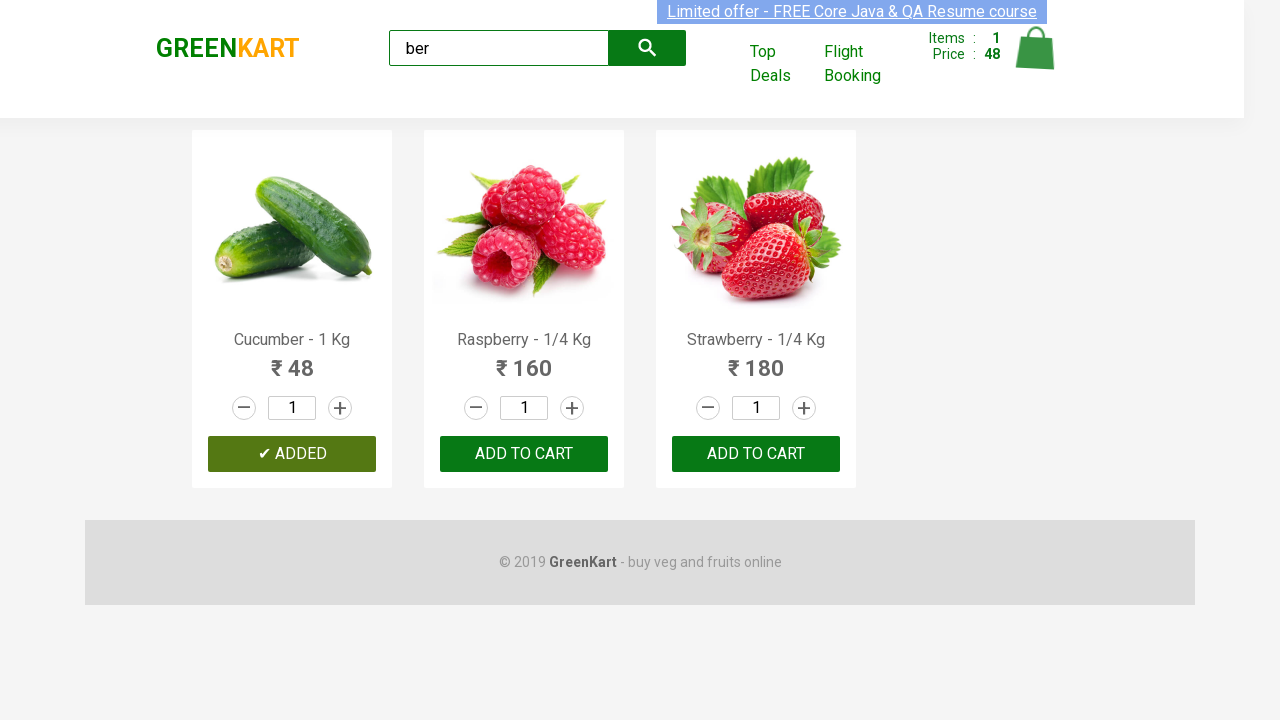

Clicked 'Add to Cart' button for product 2 at (524, 454) on xpath=//div[@class='product-action']/button >> nth=1
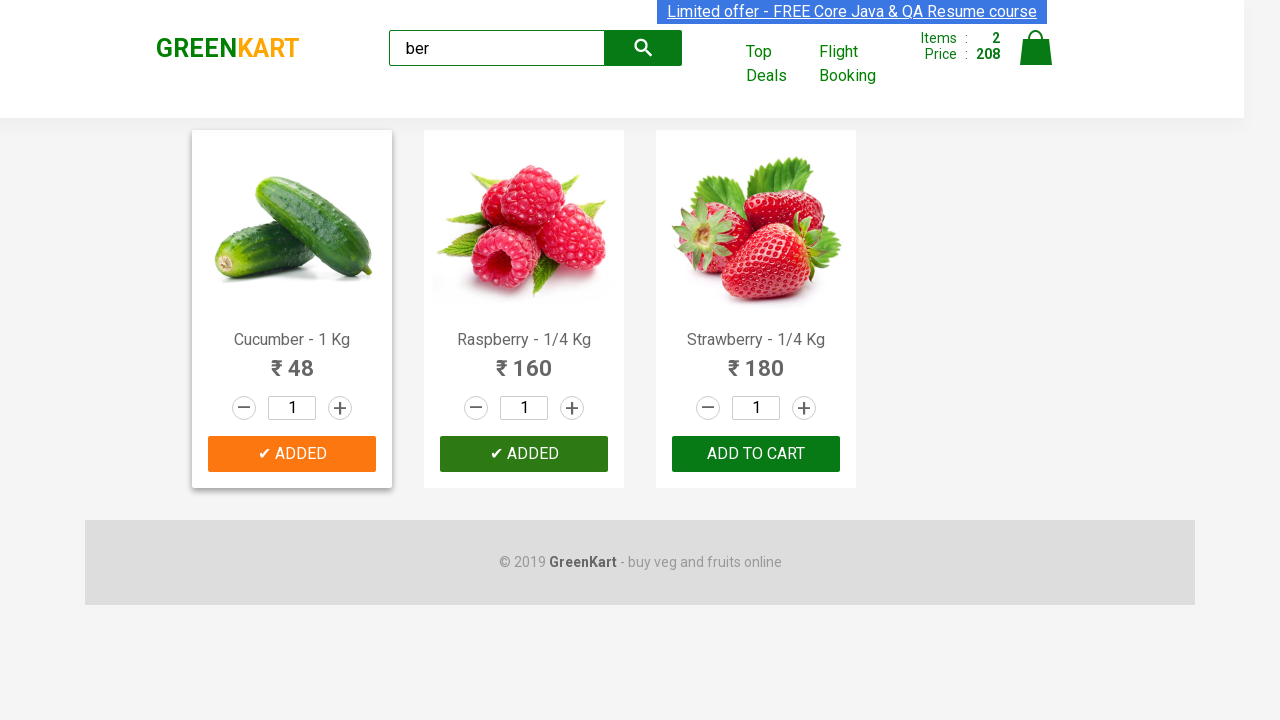

Clicked 'Add to Cart' button for product 3 at (756, 454) on xpath=//div[@class='product-action']/button >> nth=2
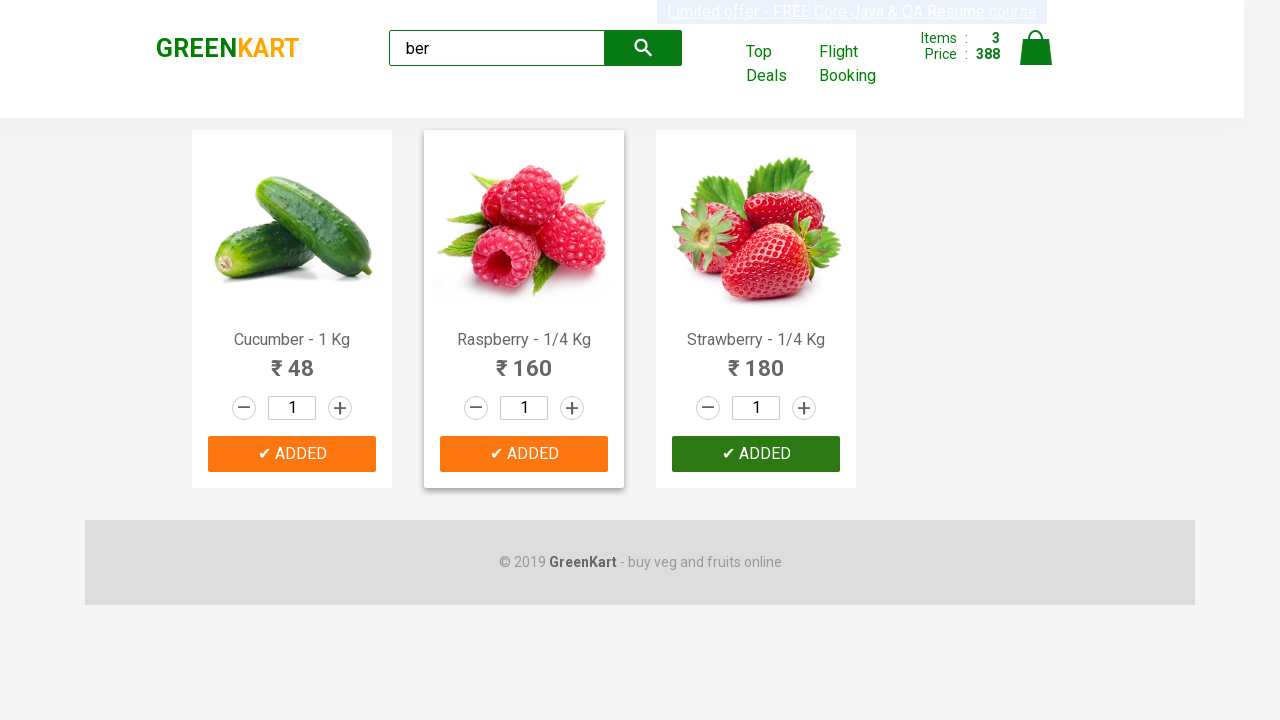

Clicked cart icon to view cart at (1036, 48) on img[alt='Cart']
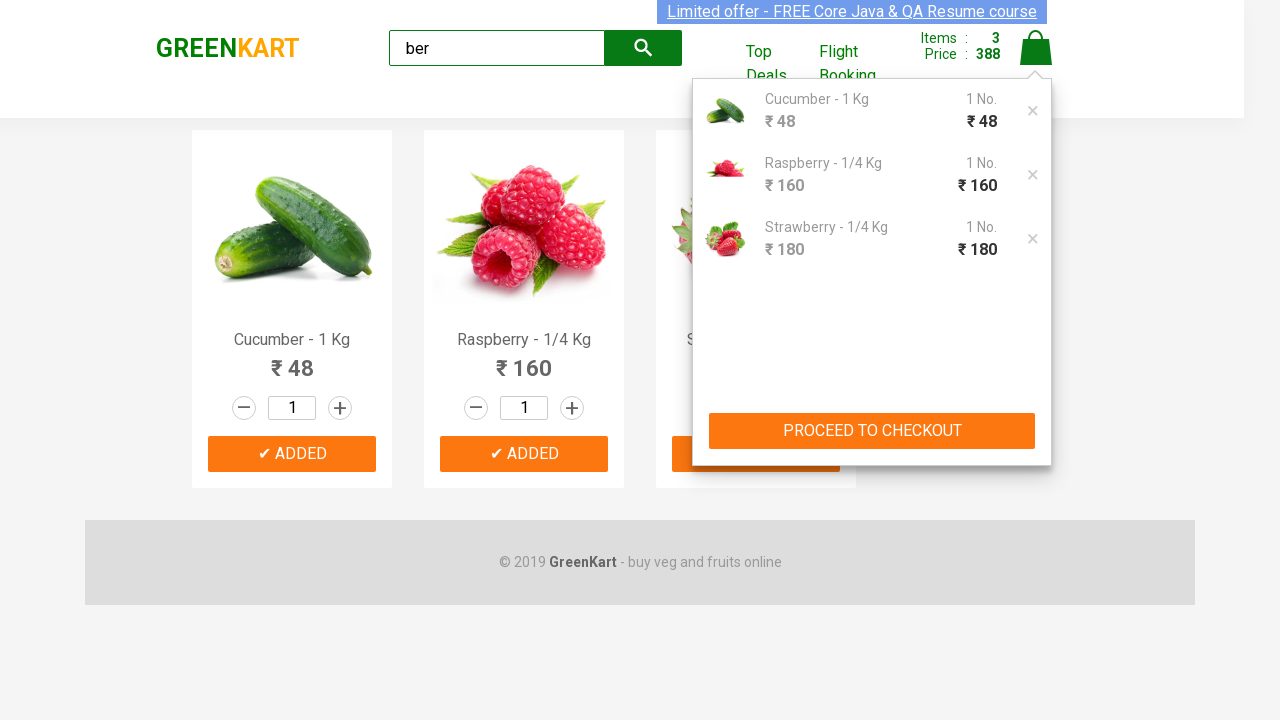

Clicked 'PROCEED TO CHECKOUT' button at (872, 431) on xpath=//button[text()='PROCEED TO CHECKOUT']
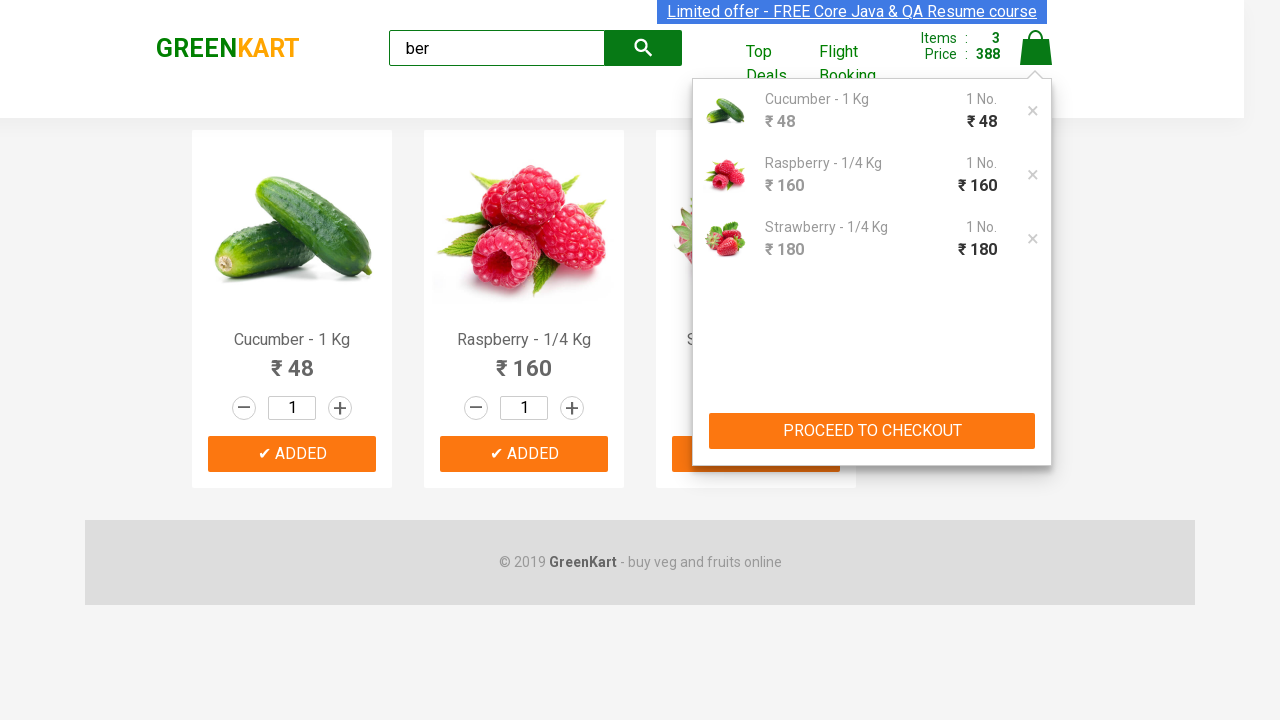

Promo code input field appeared
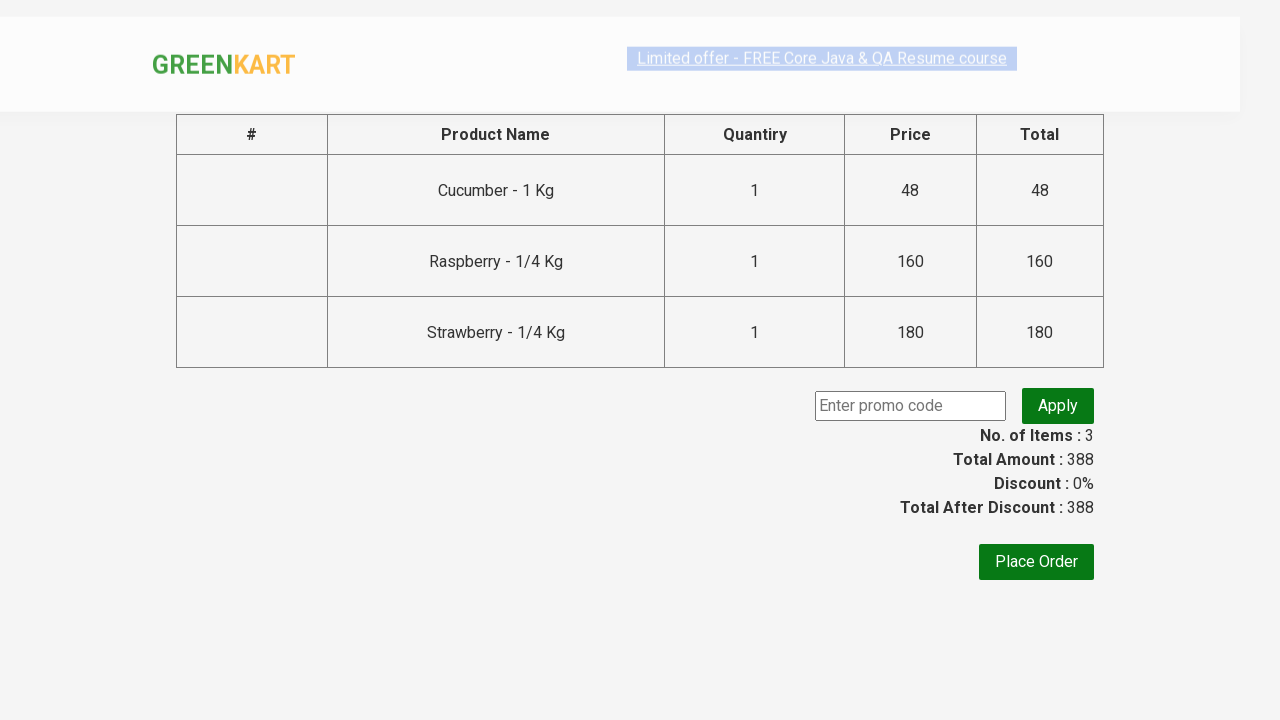

Entered promo code 'rahulshettyacademy' on .promoCode
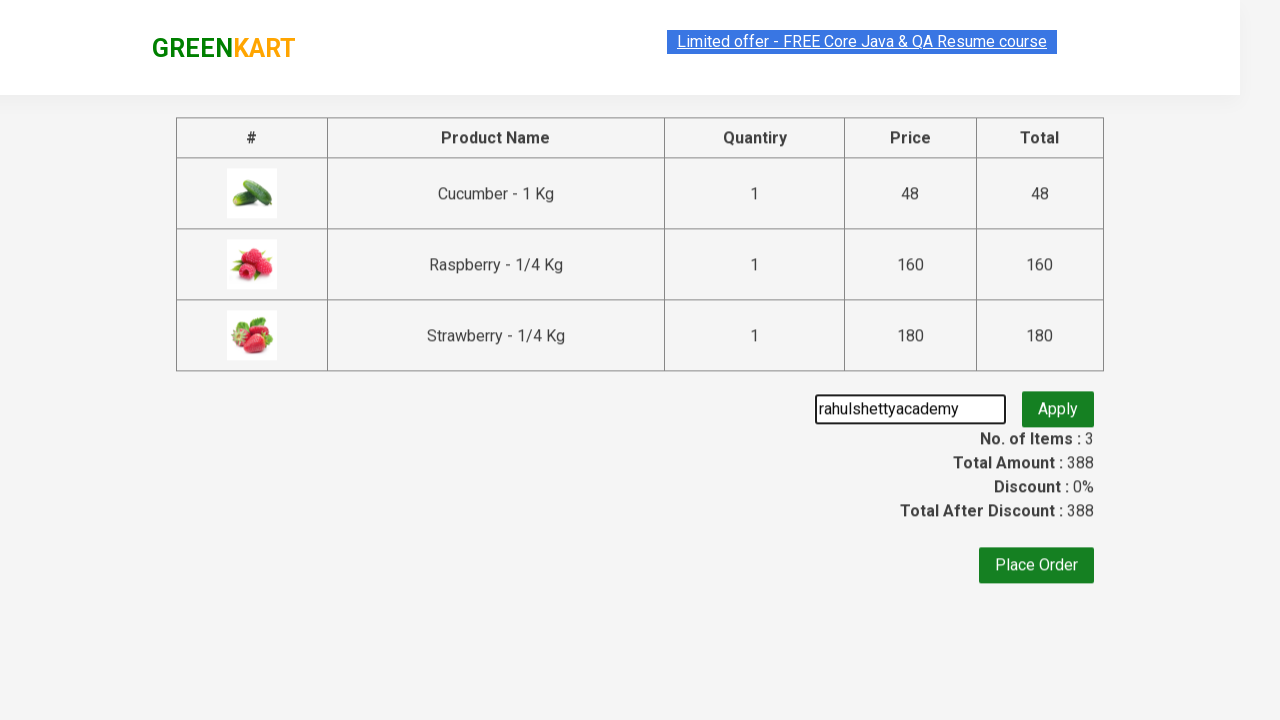

Clicked 'Apply' button to apply promo code at (1058, 406) on .promoBtn
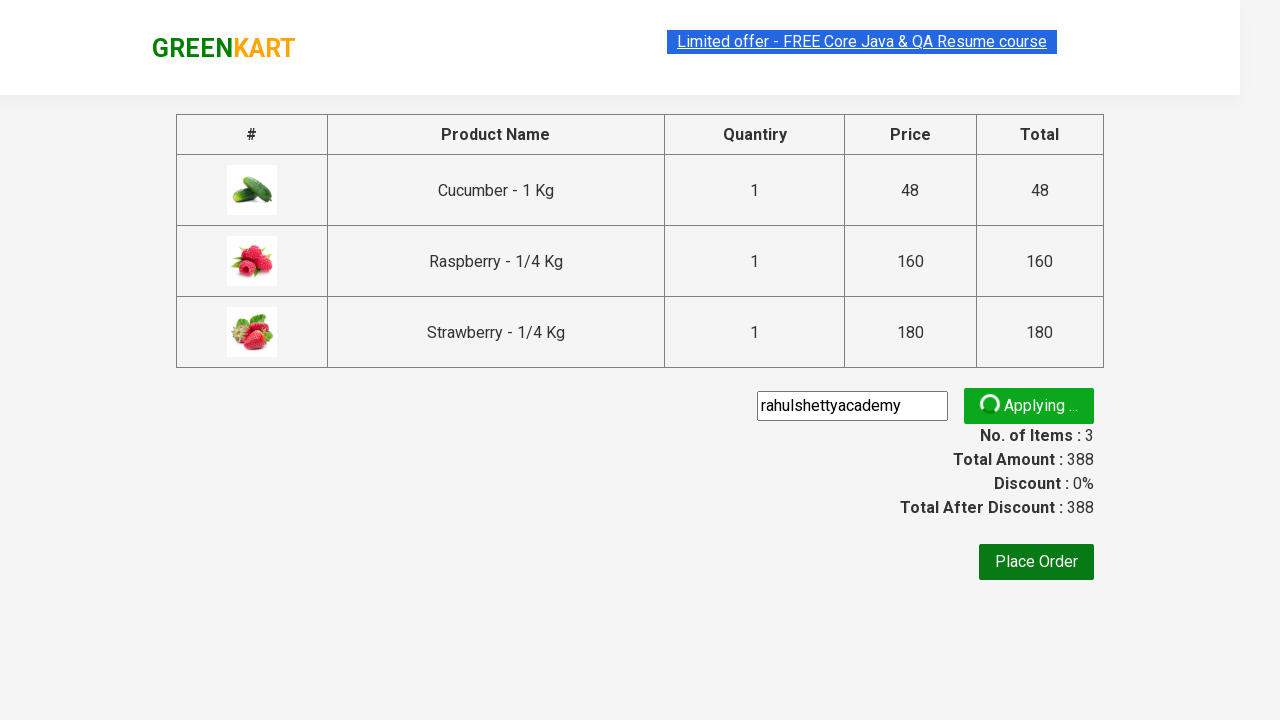

Promo info message appeared indicating discount was applied
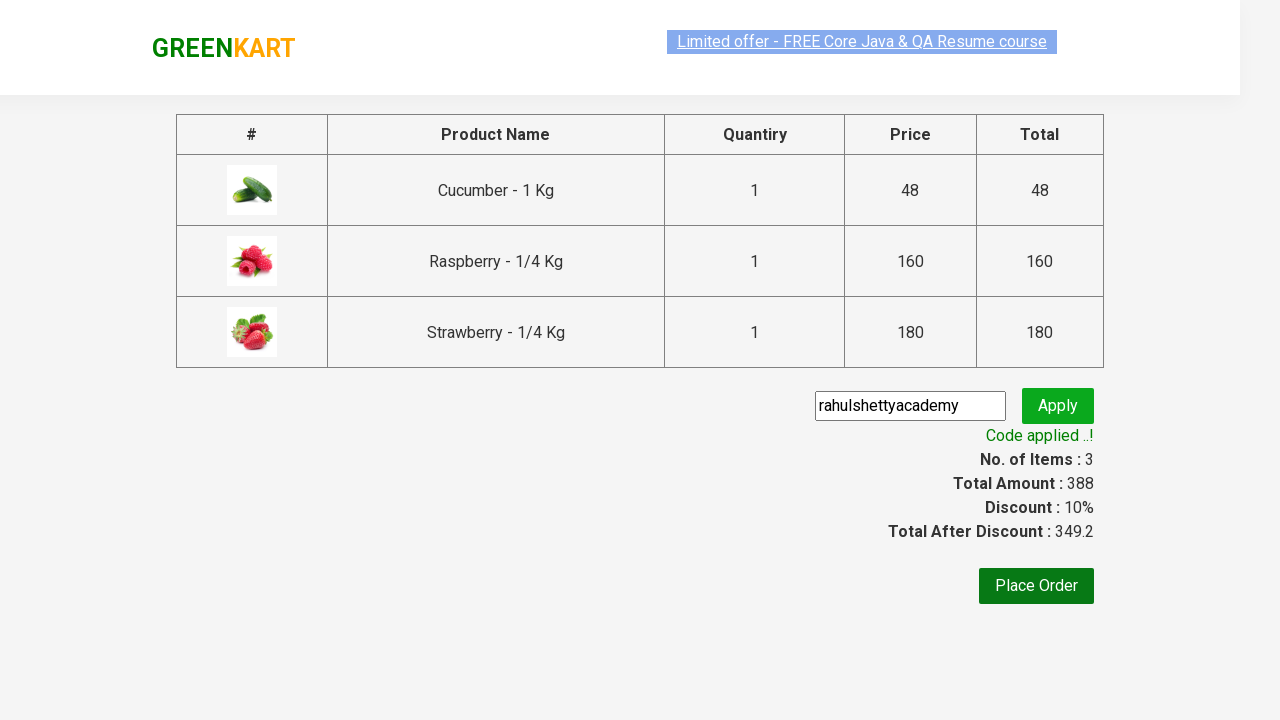

Verified promo discount info is visible and discount was successfully applied
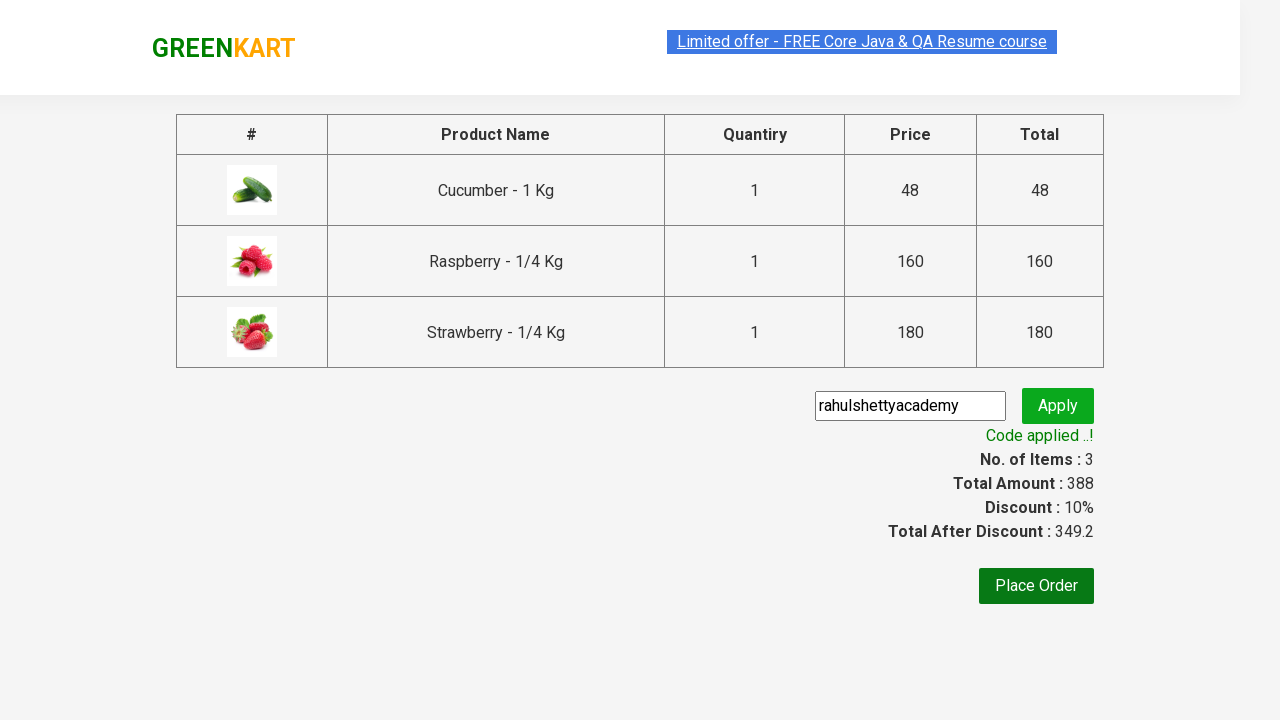

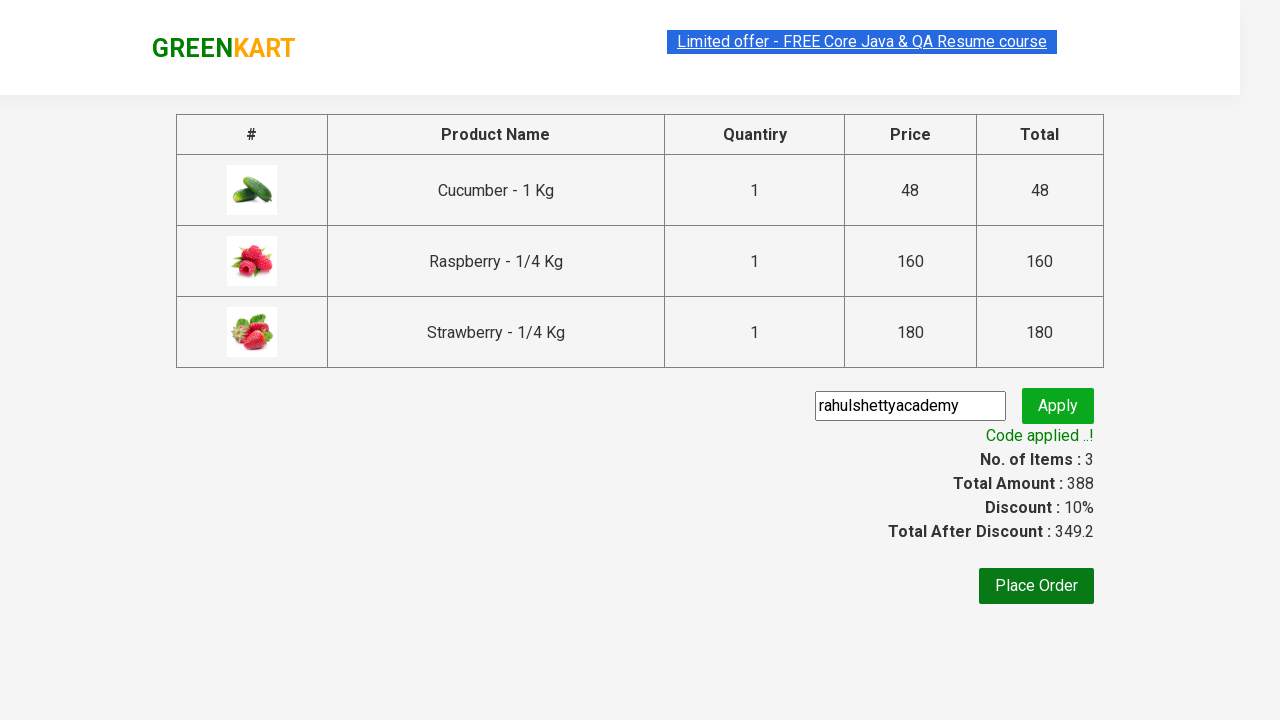